Tests customer registration flow on a demo banking application by navigating through the interface and filling in a first name field with a random name.

Starting URL: https://www.globalsqa.com/angularJs-protractor/BankingProject/#/login

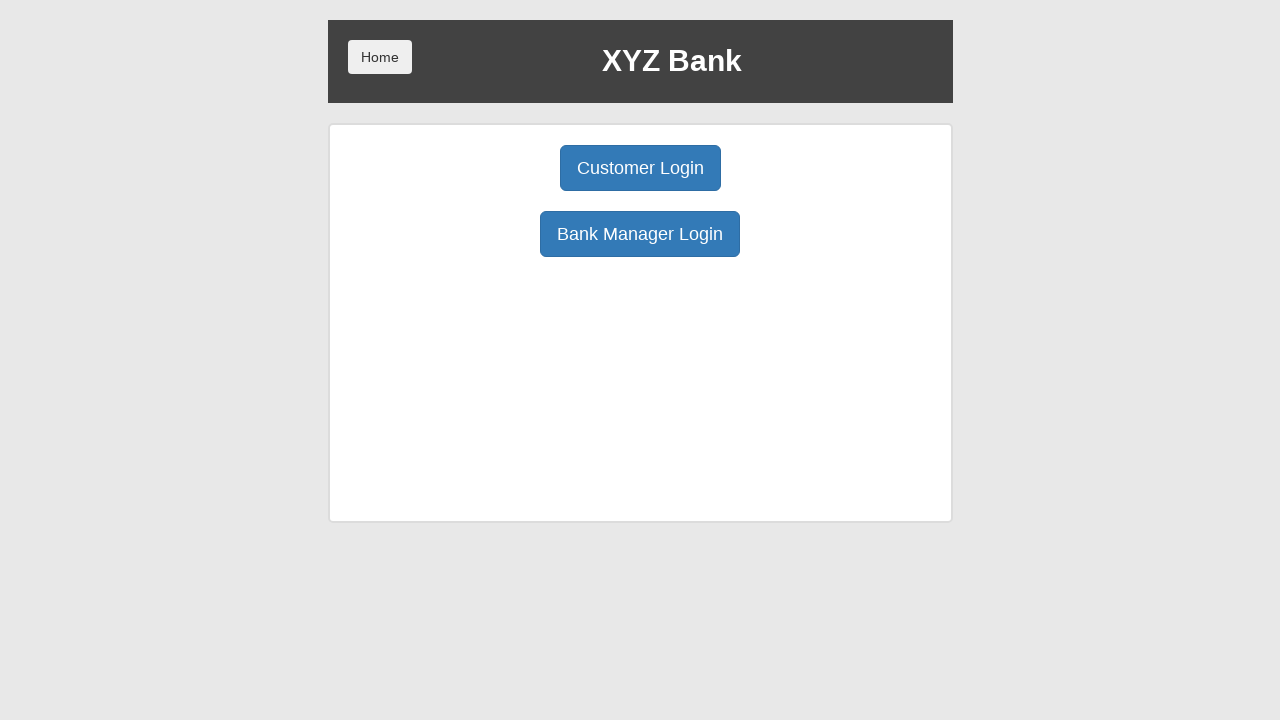

Clicked Bank Manager Login button at (640, 234) on xpath=/html/body/div/div/div[2]/div/div[1]/div[2]/button
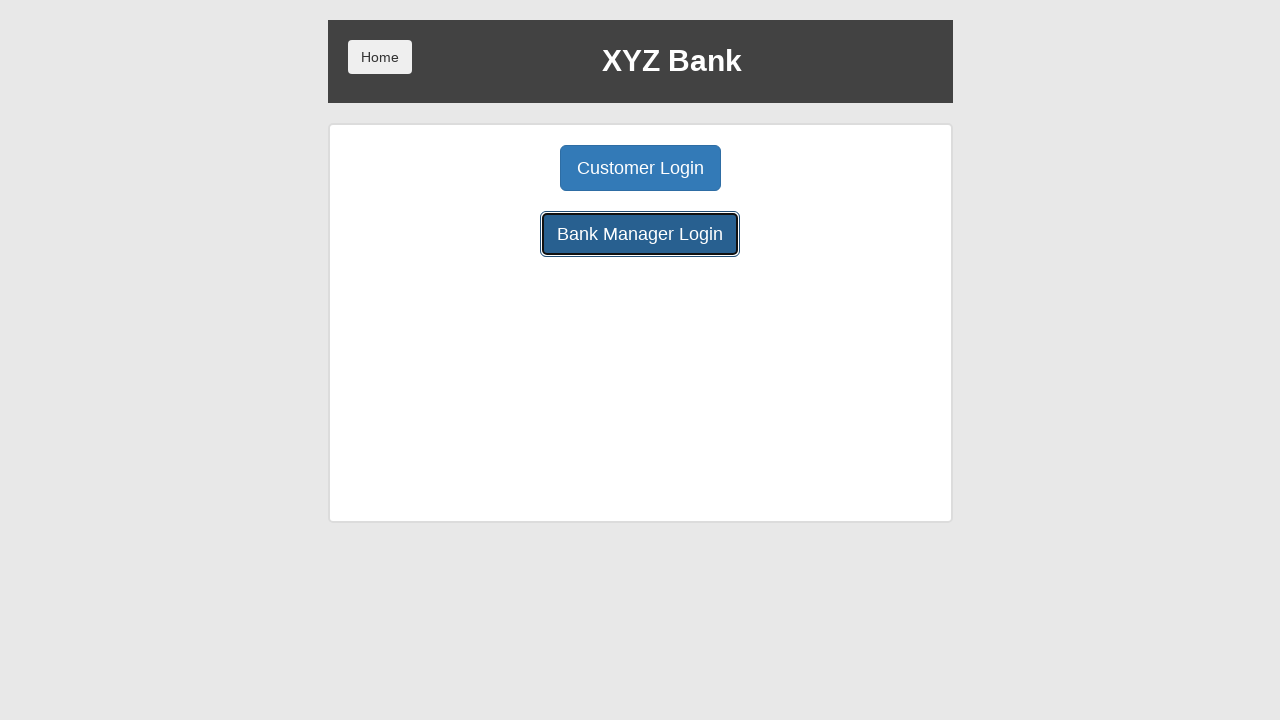

Clicked Add Customer button at (502, 168) on xpath=/html/body/div/div/div[2]/div/div[1]/button[1]
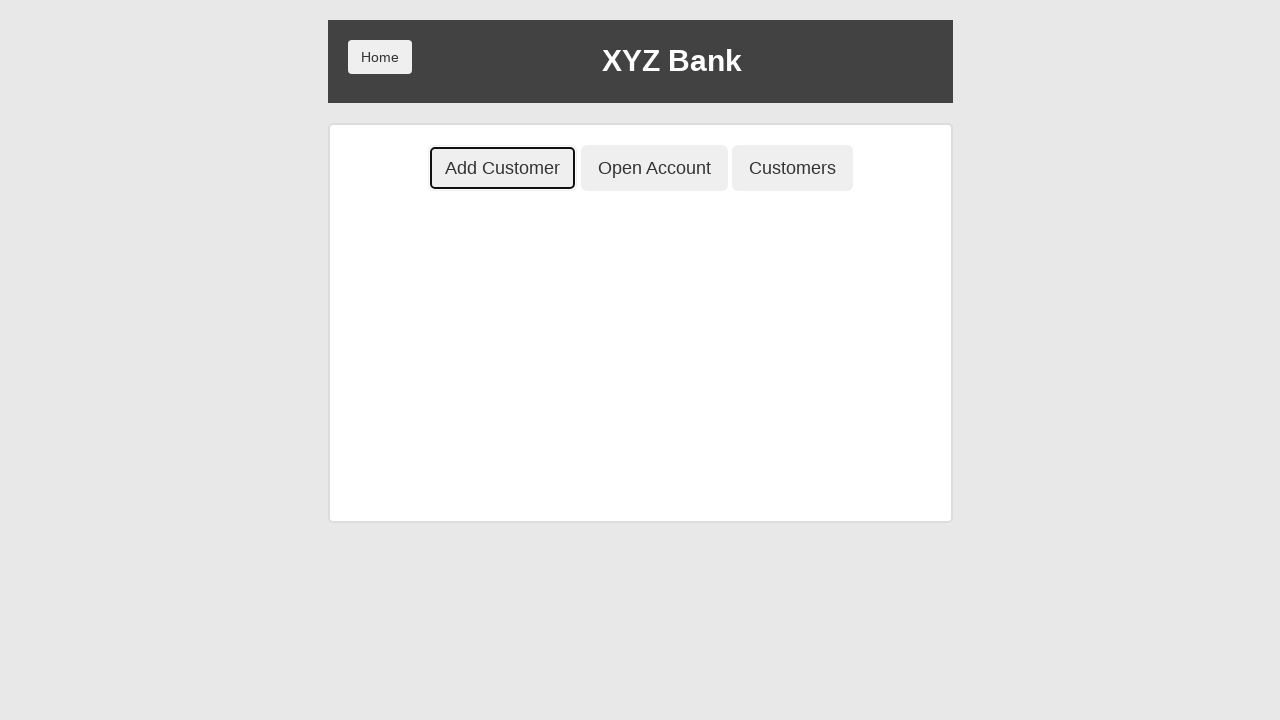

Filled first name field with 'marwa' on xpath=/html/body/div/div/div[2]/div/div[2]/div/div/form/div[1]/input
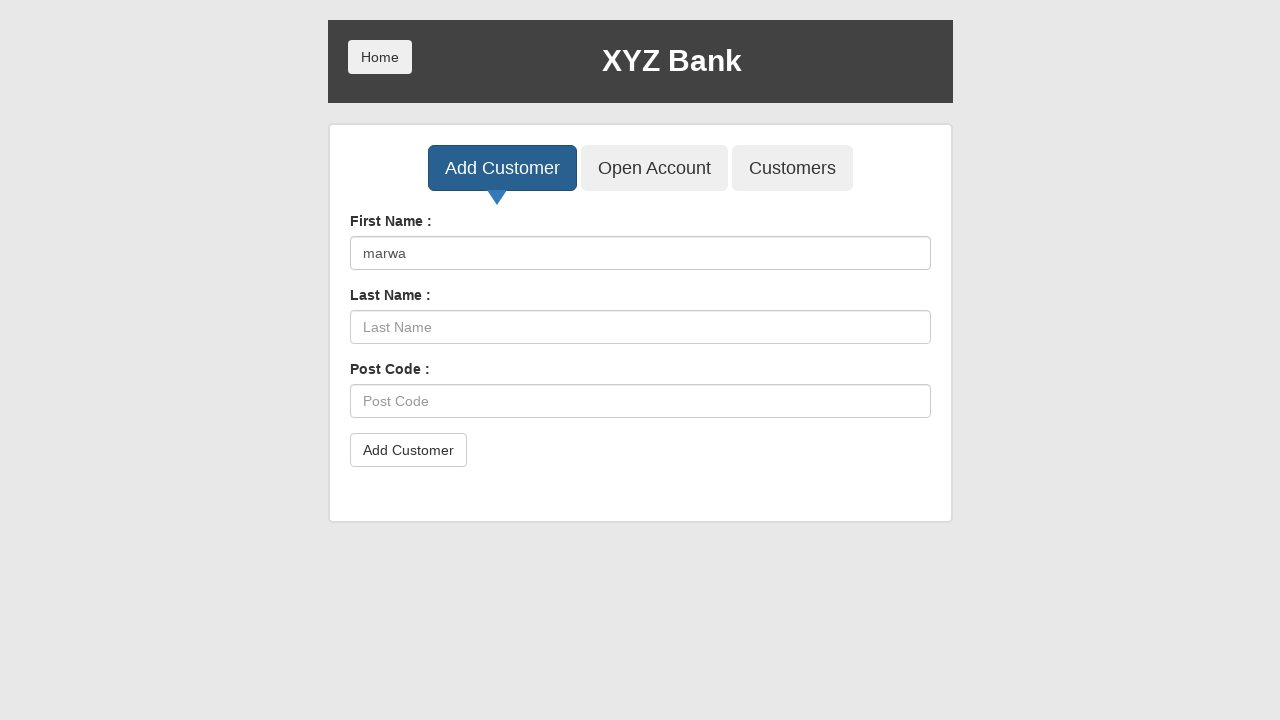

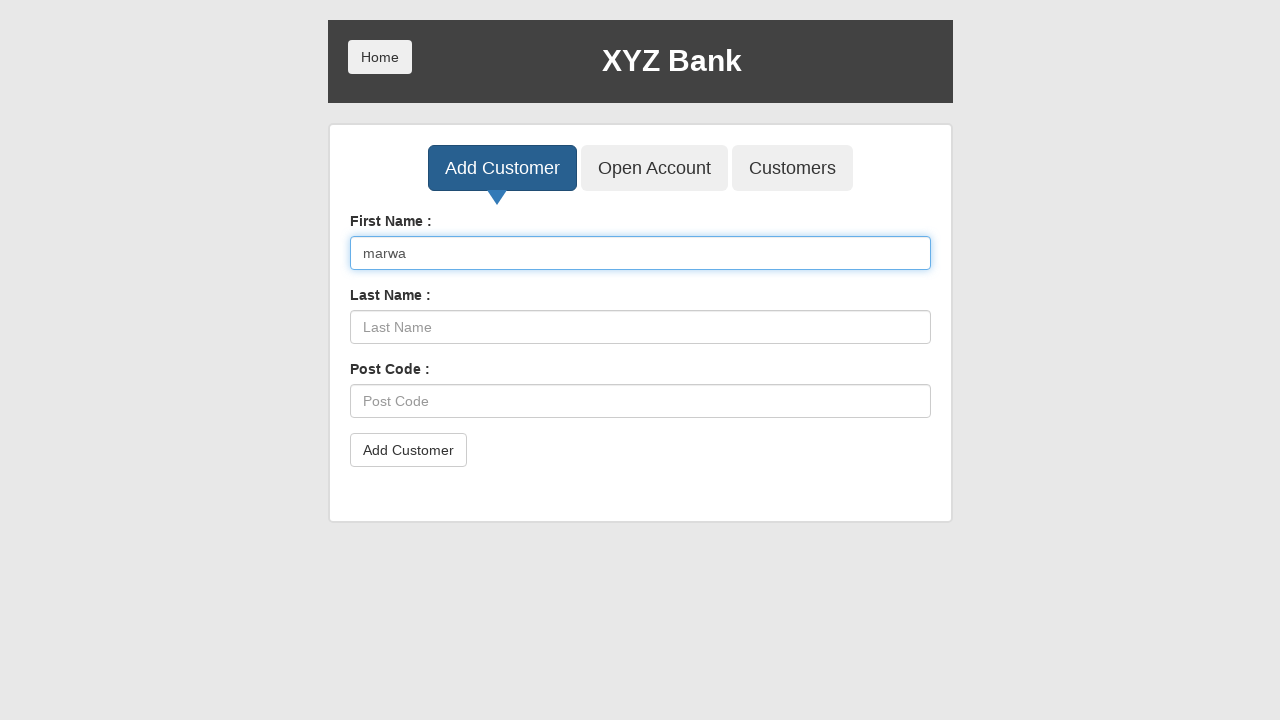